Tests interaction with elements inside iframes by switching to different frames and clicking on a specific element

Starting URL: https://leafground.com/frame.xhtml

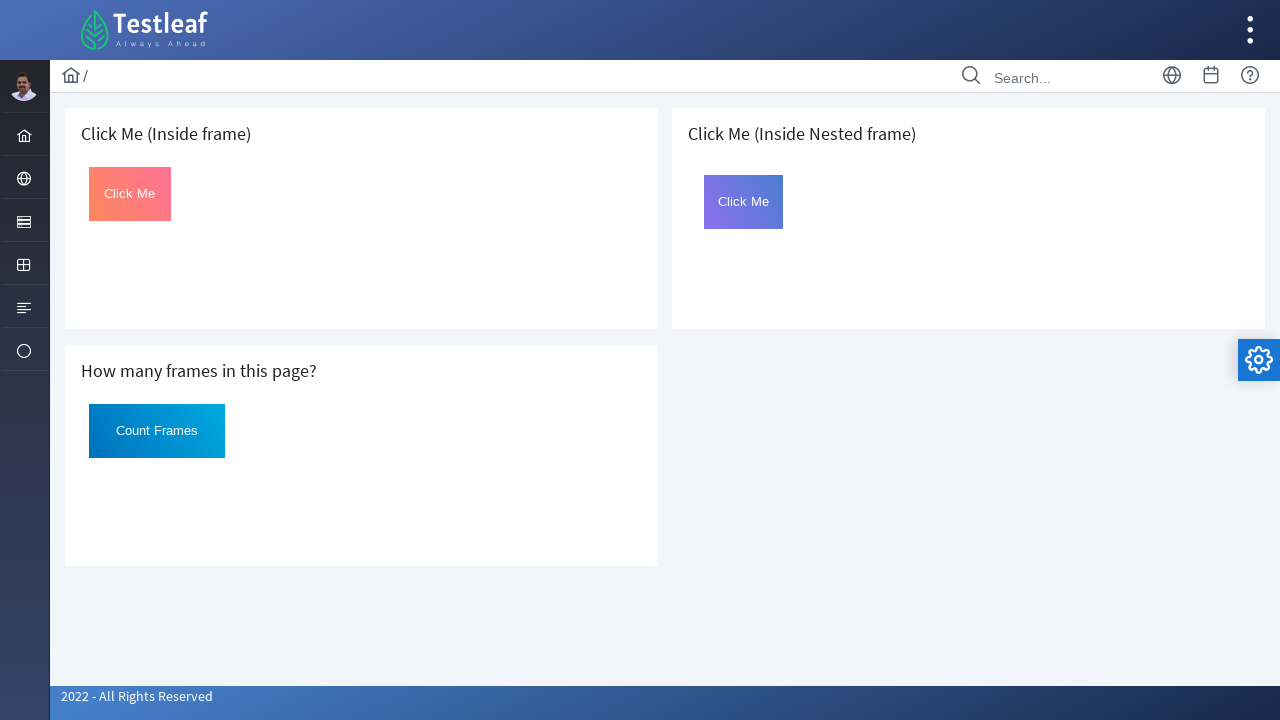

Retrieved all iframes on the page
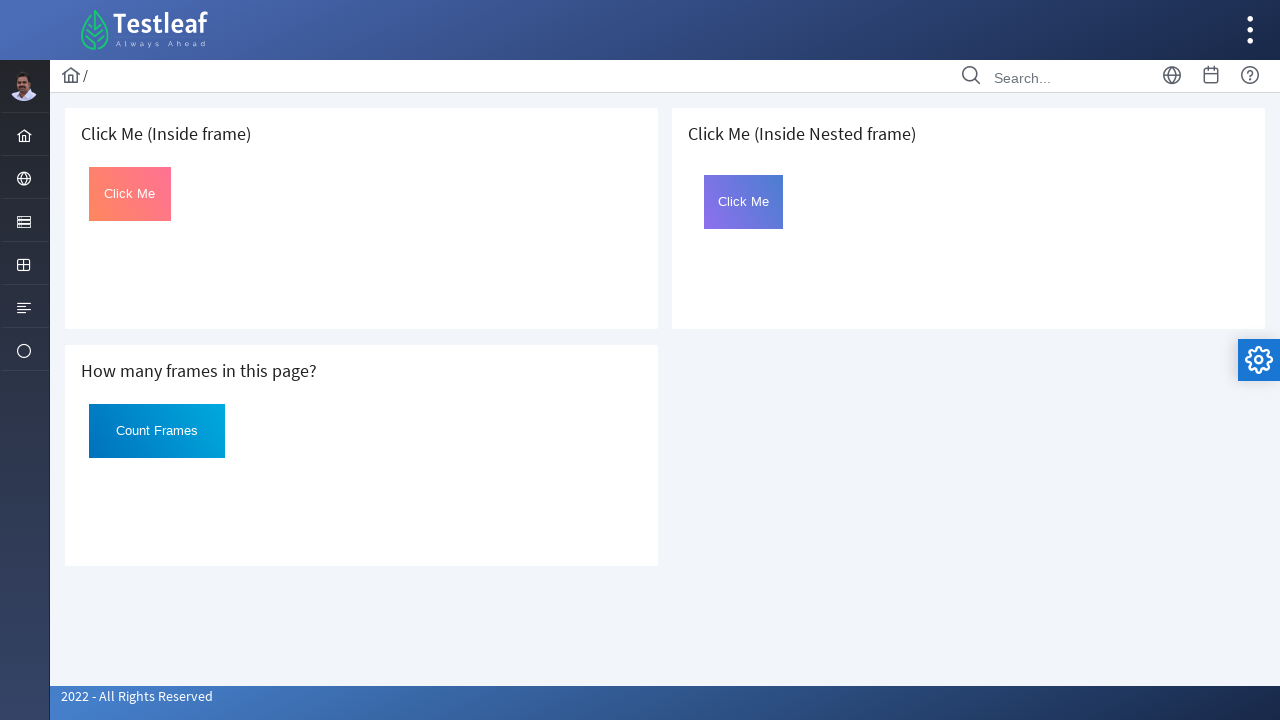

Searched for element with style '#ff7295' in frame
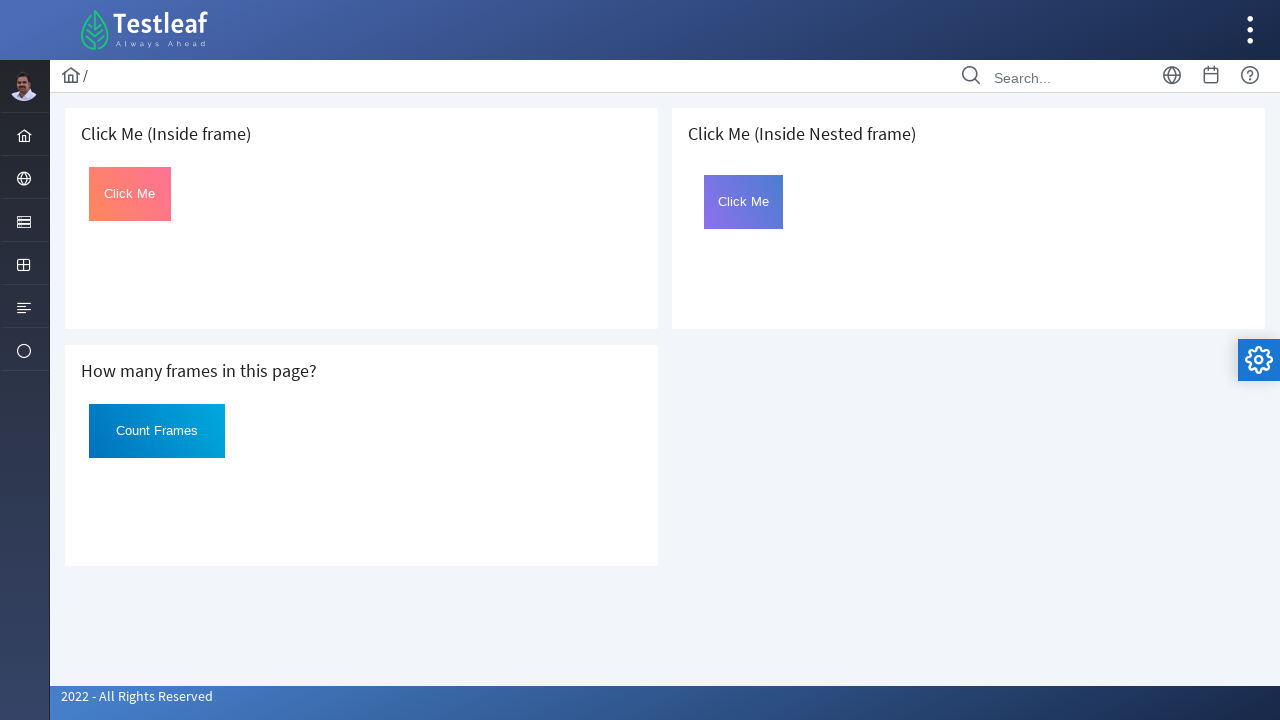

Clicked element with style '#ff7295' inside iframe
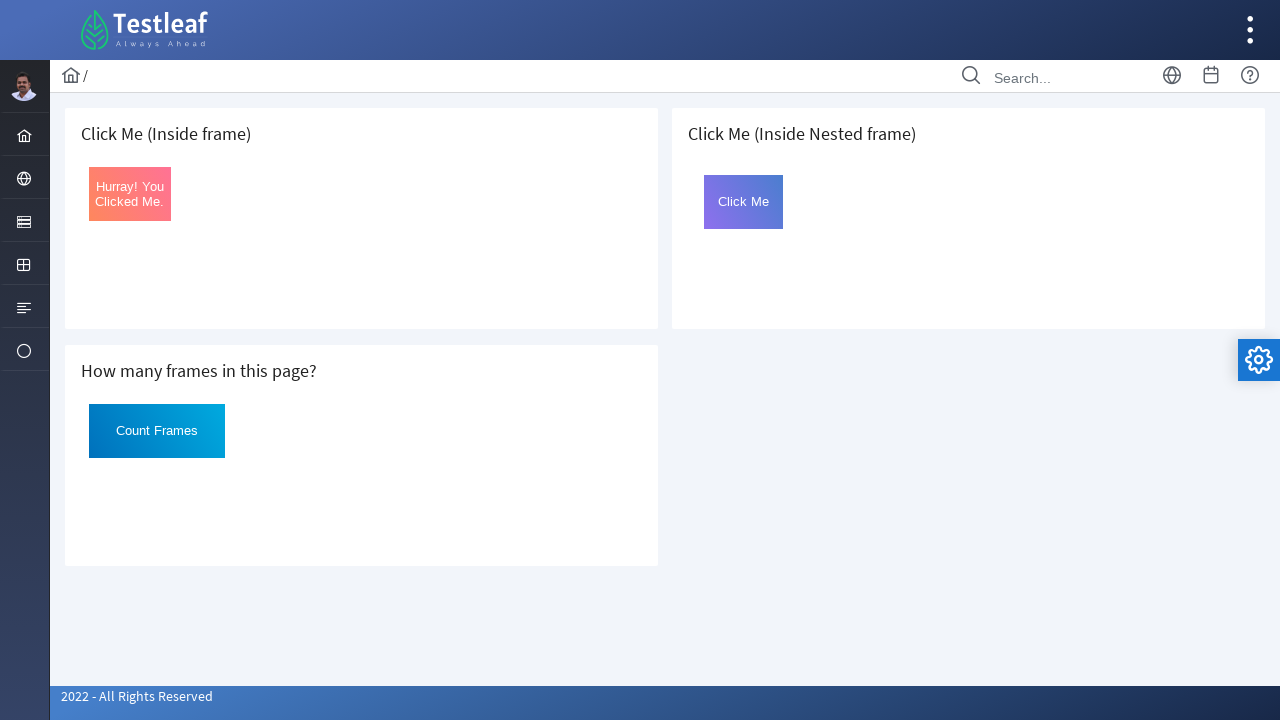

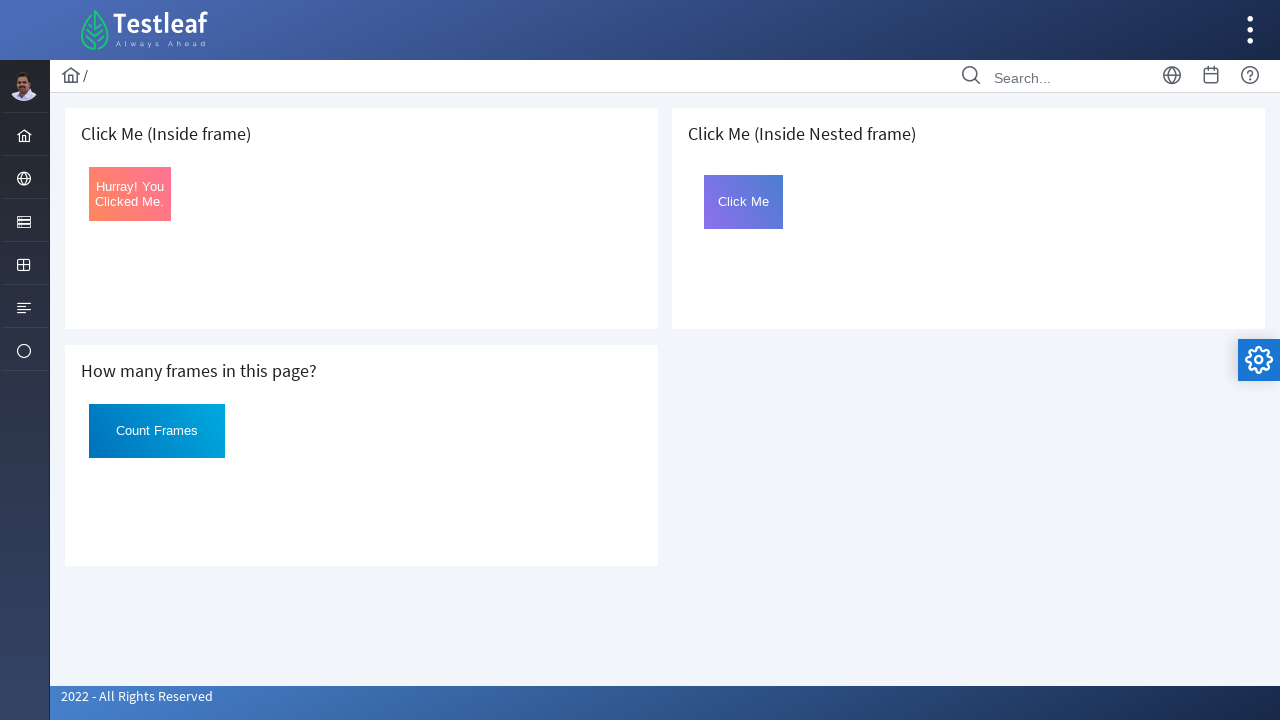